Tests locating a dropdown element by tag name and verifies it is present on the page

Starting URL: http://only-testing-blog.blogspot.in/2013/11/new-test.html

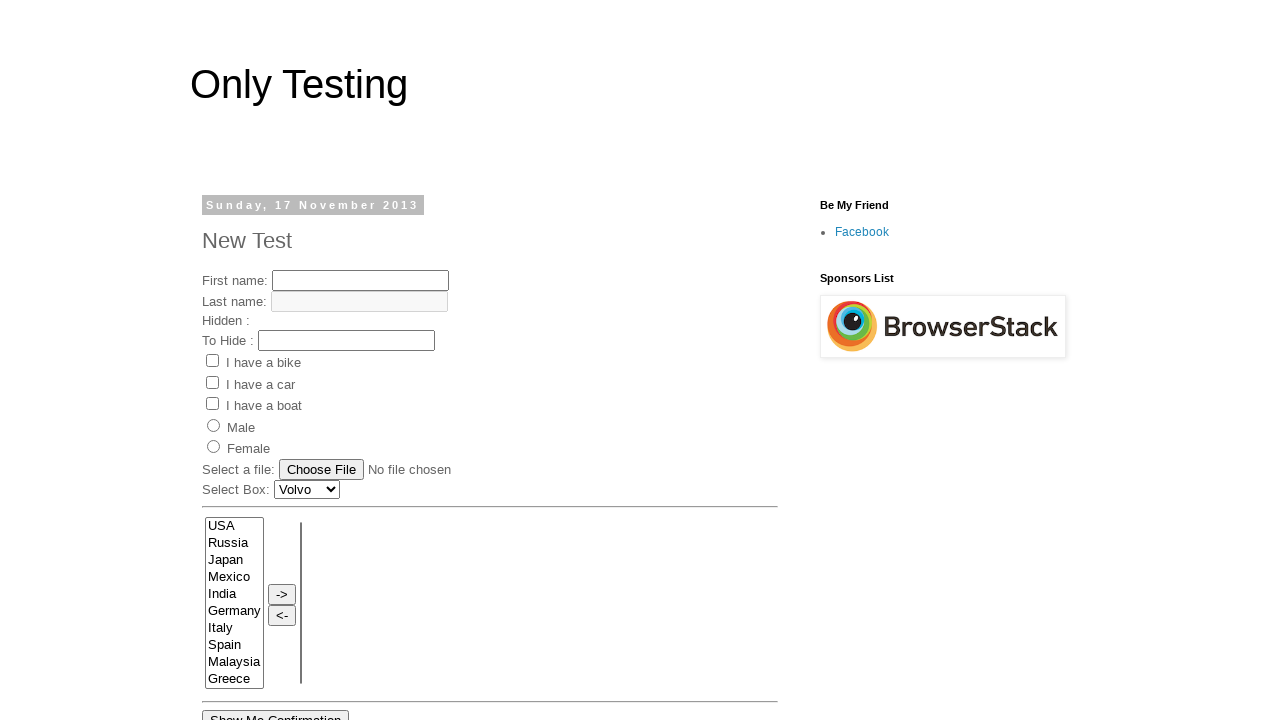

Waited for select dropdown element to be present in DOM
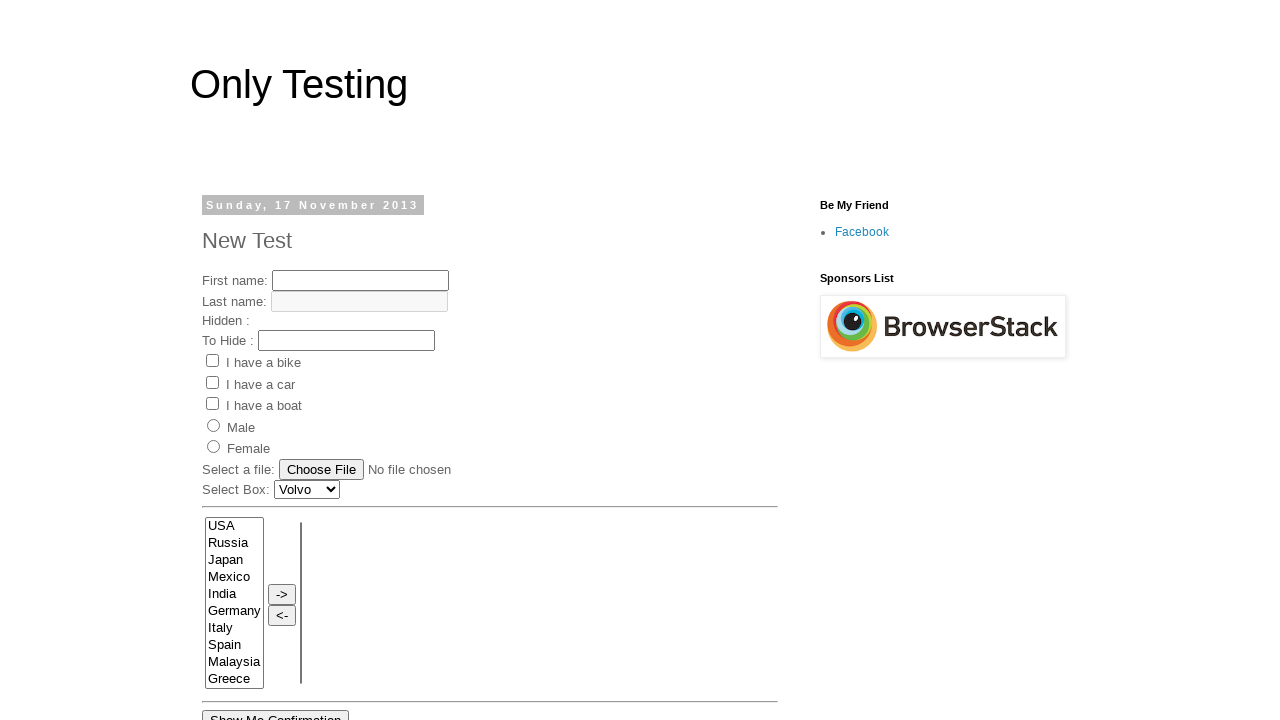

Located the first select dropdown element on the page
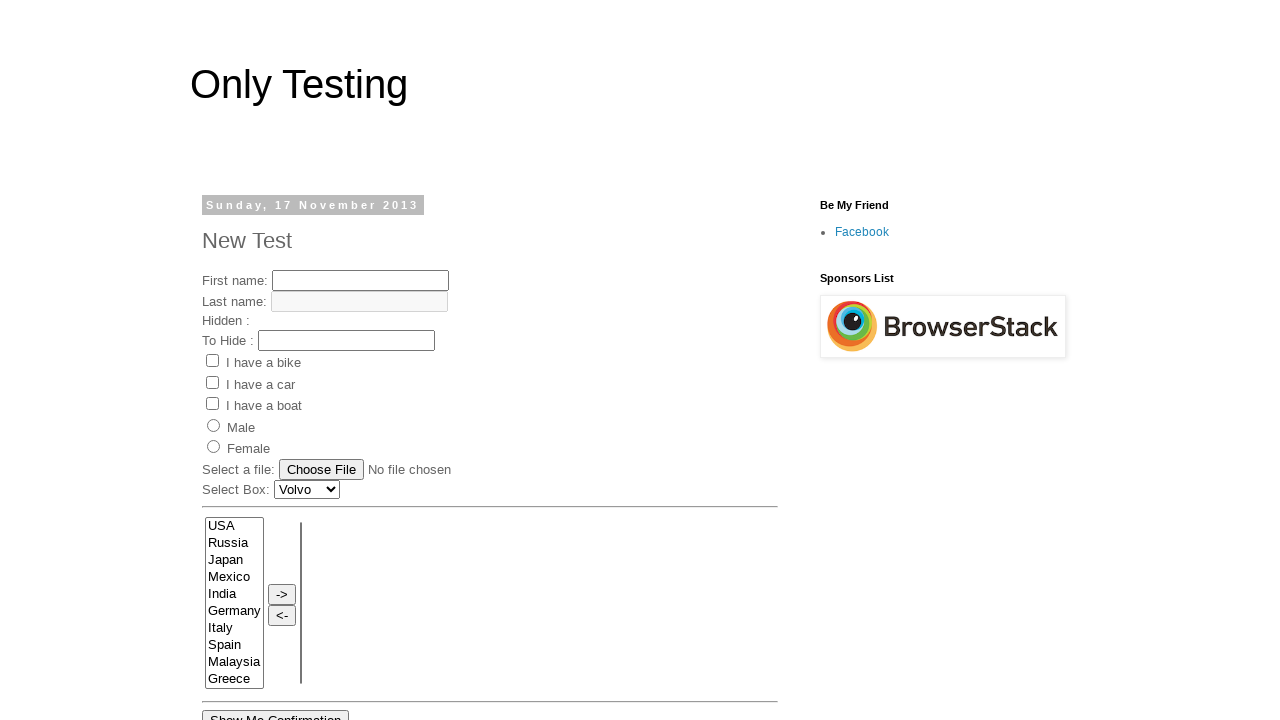

Verified that the dropdown element is visible
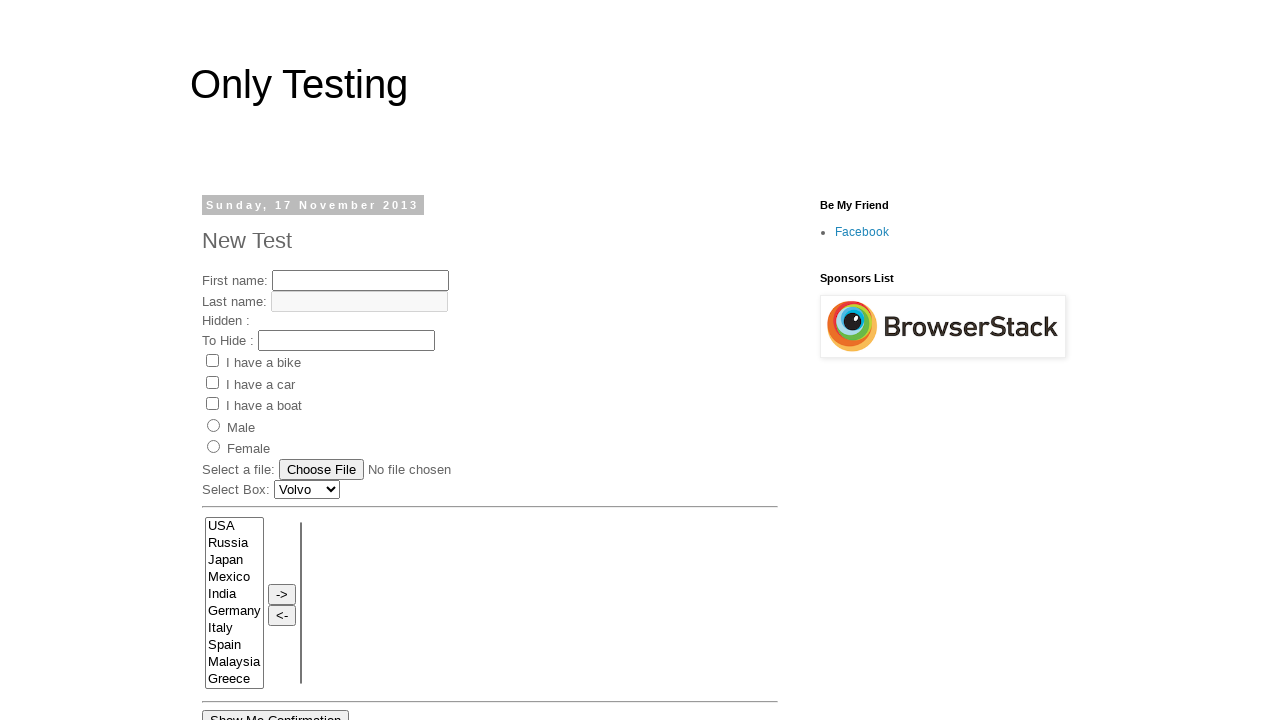

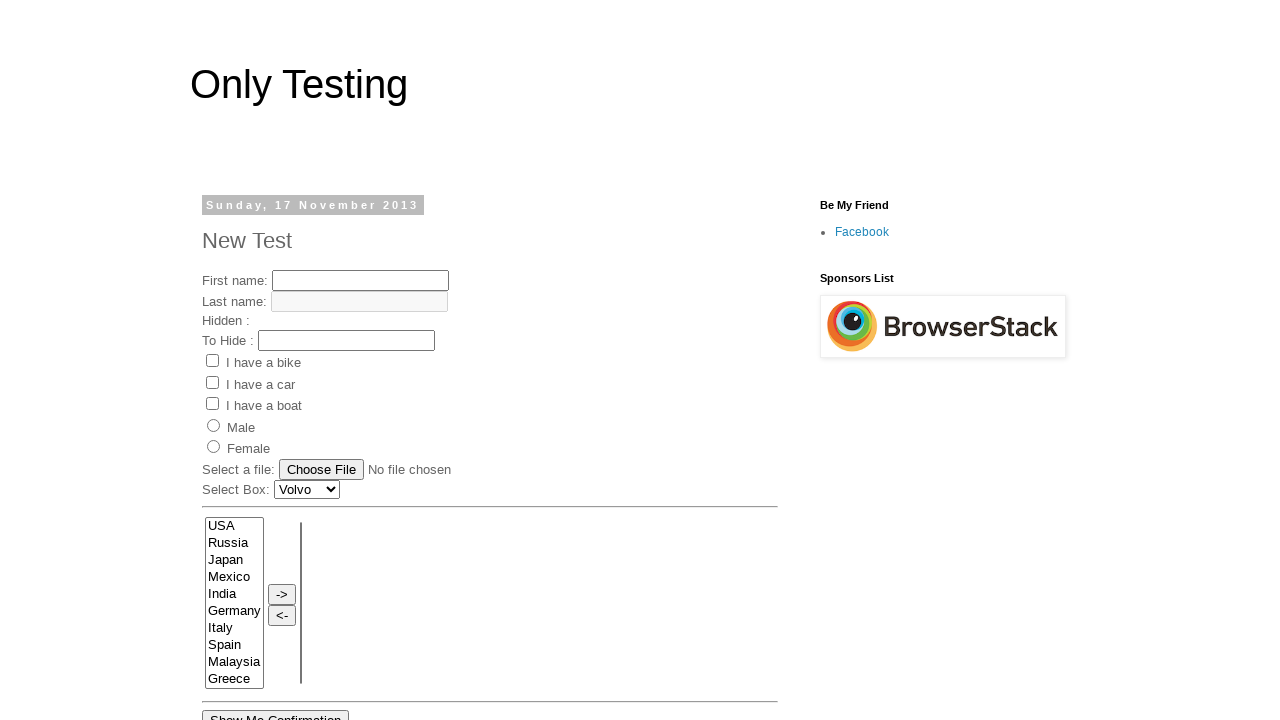